Tests the first JavaScript Alert button by clicking it, verifying the alert text says "I am a JS Alert", and accepting the alert

Starting URL: https://the-internet.herokuapp.com/javascript_alerts

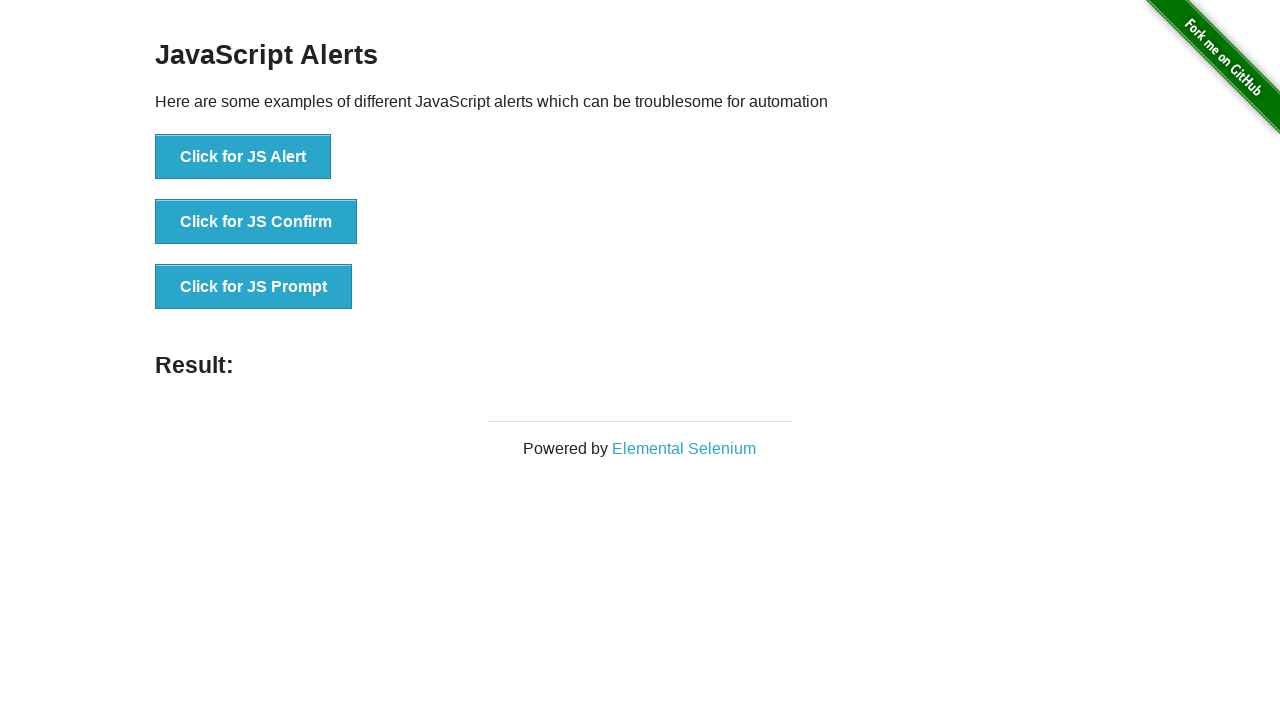

Clicked the first JS Alert button at (243, 157) on xpath=//*[text()='Click for JS Alert']
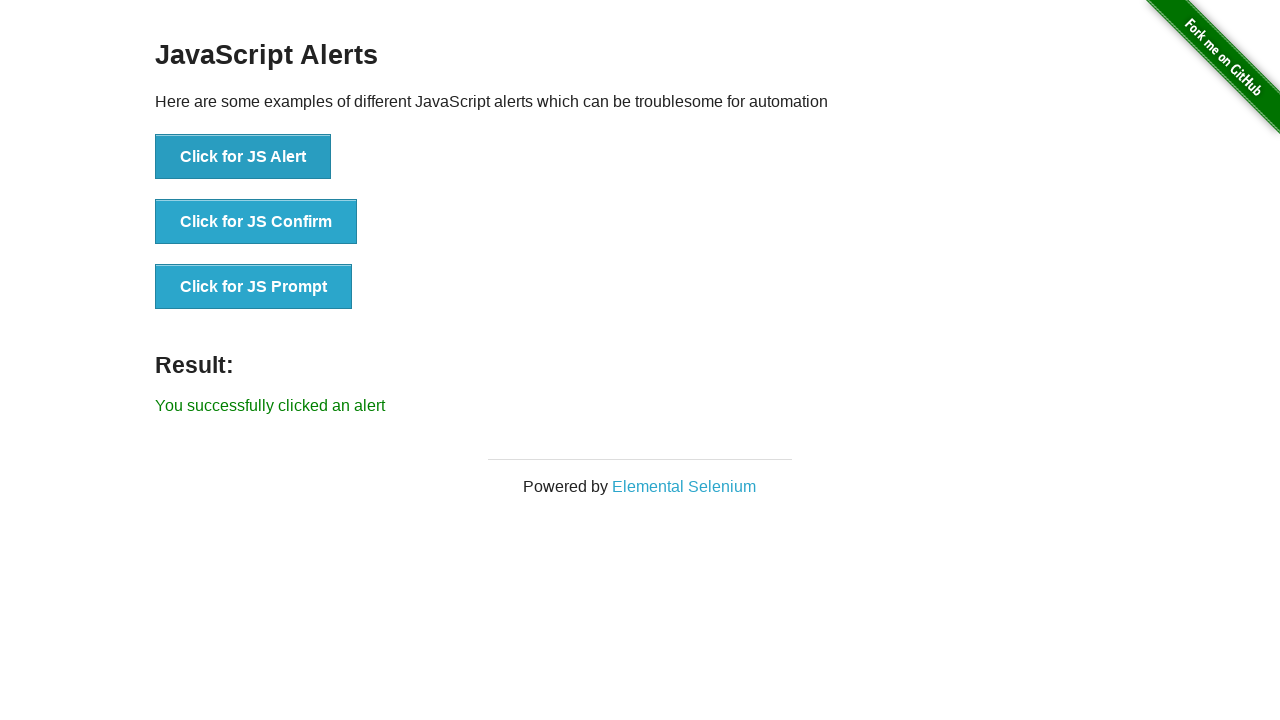

Set up dialog handler to accept alerts
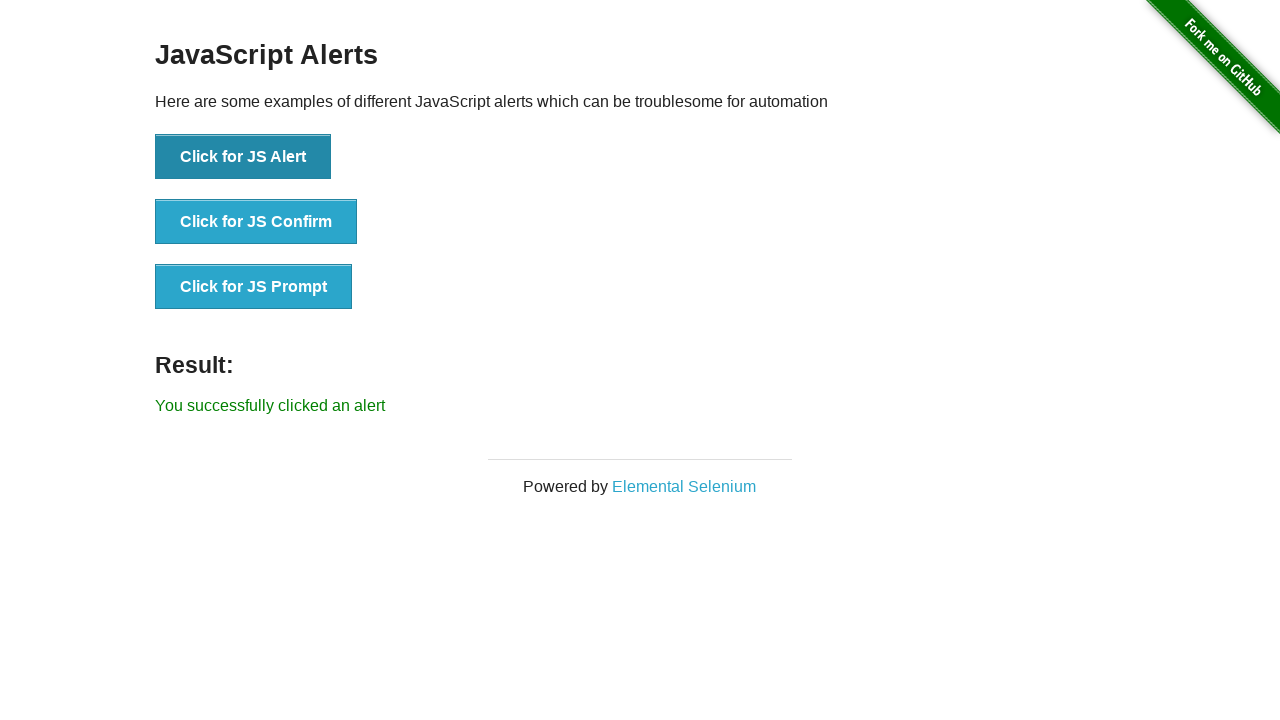

Registered alert handler to verify message and accept
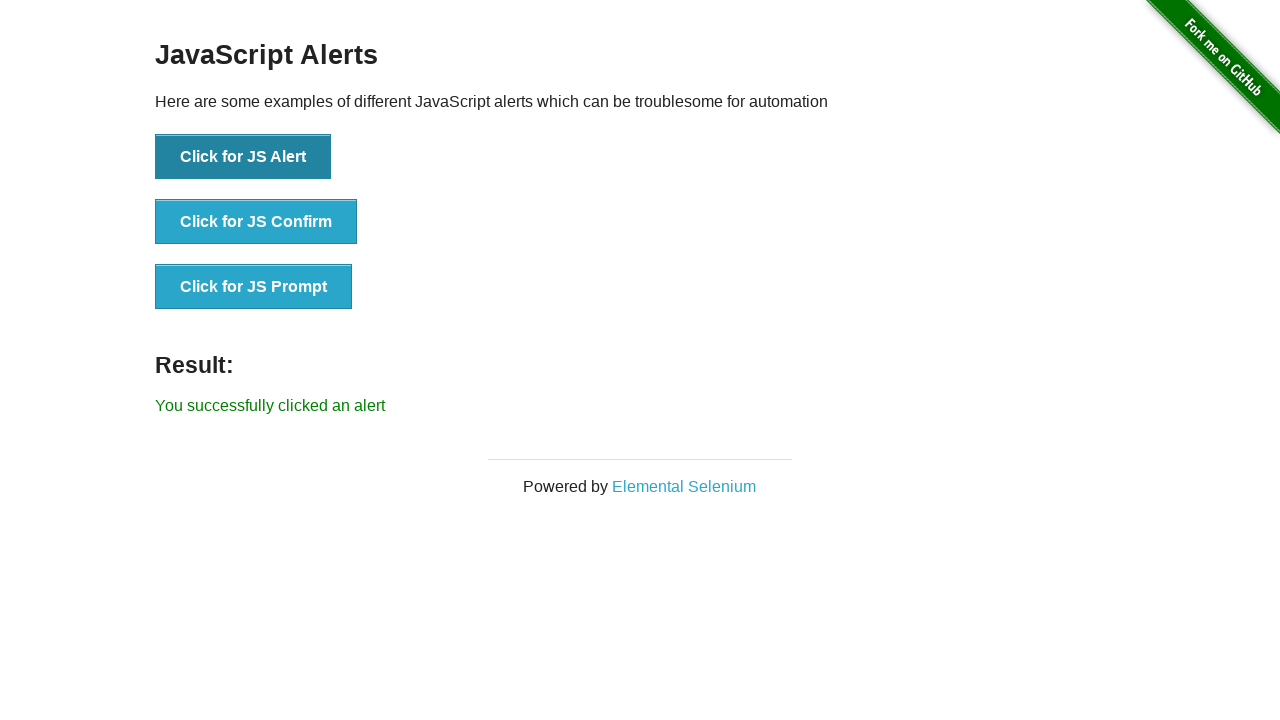

Clicked the JS Alert button and verified alert message 'I am a JS Alert' before accepting at (243, 157) on xpath=//*[text()='Click for JS Alert']
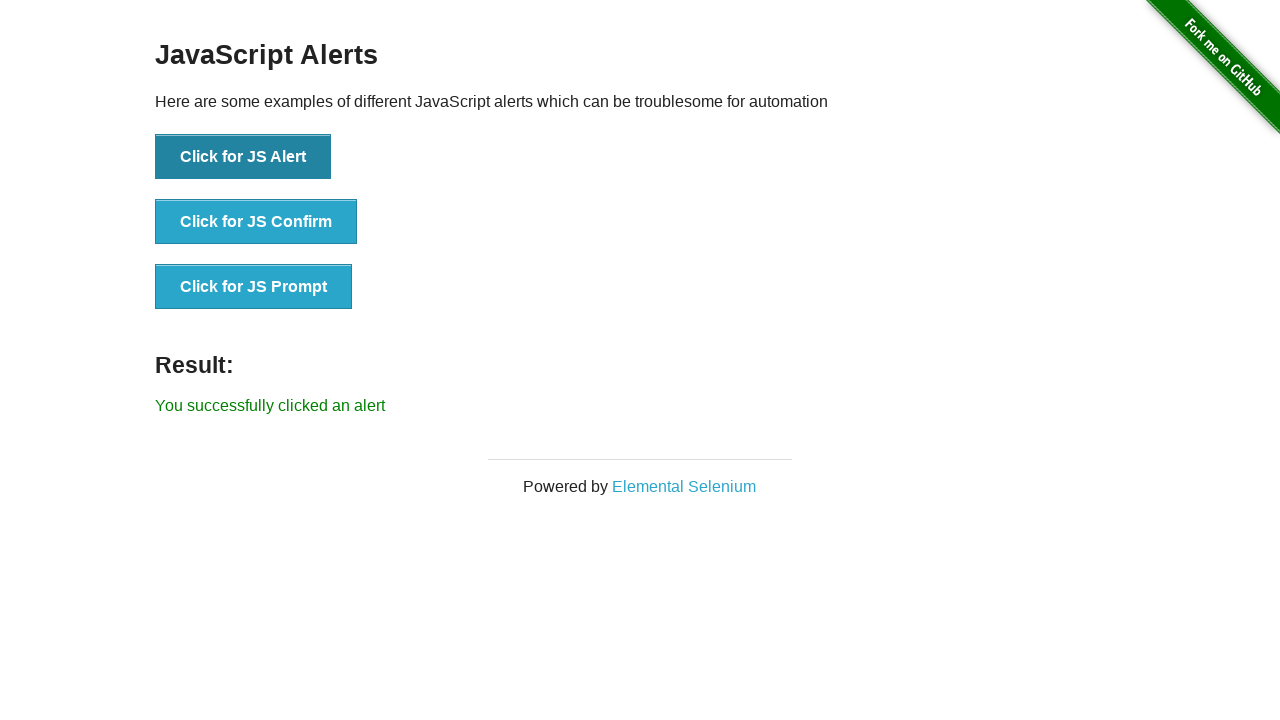

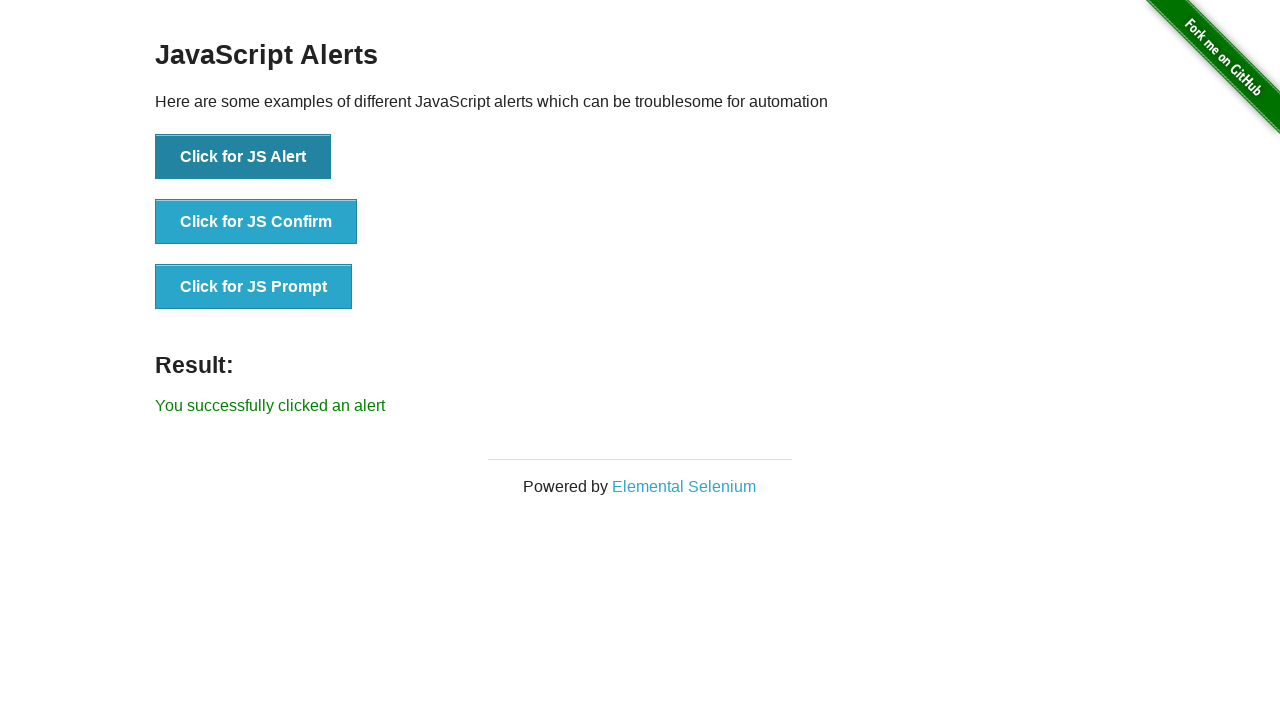